Tests a registration form by filling in first name, last name, and email fields, then submitting and verifying the success message

Starting URL: http://suninjuly.github.io/registration1.html

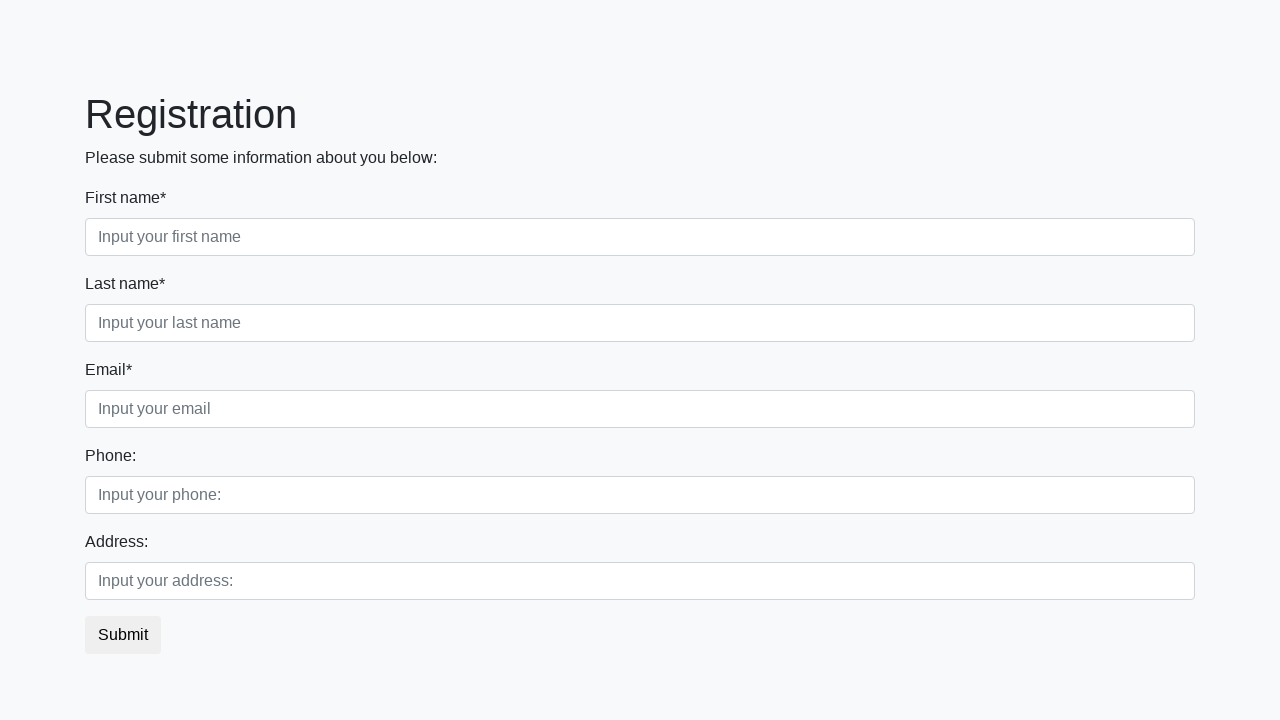

Filled first name field with 'John' on //input[@placeholder='Input your first name']
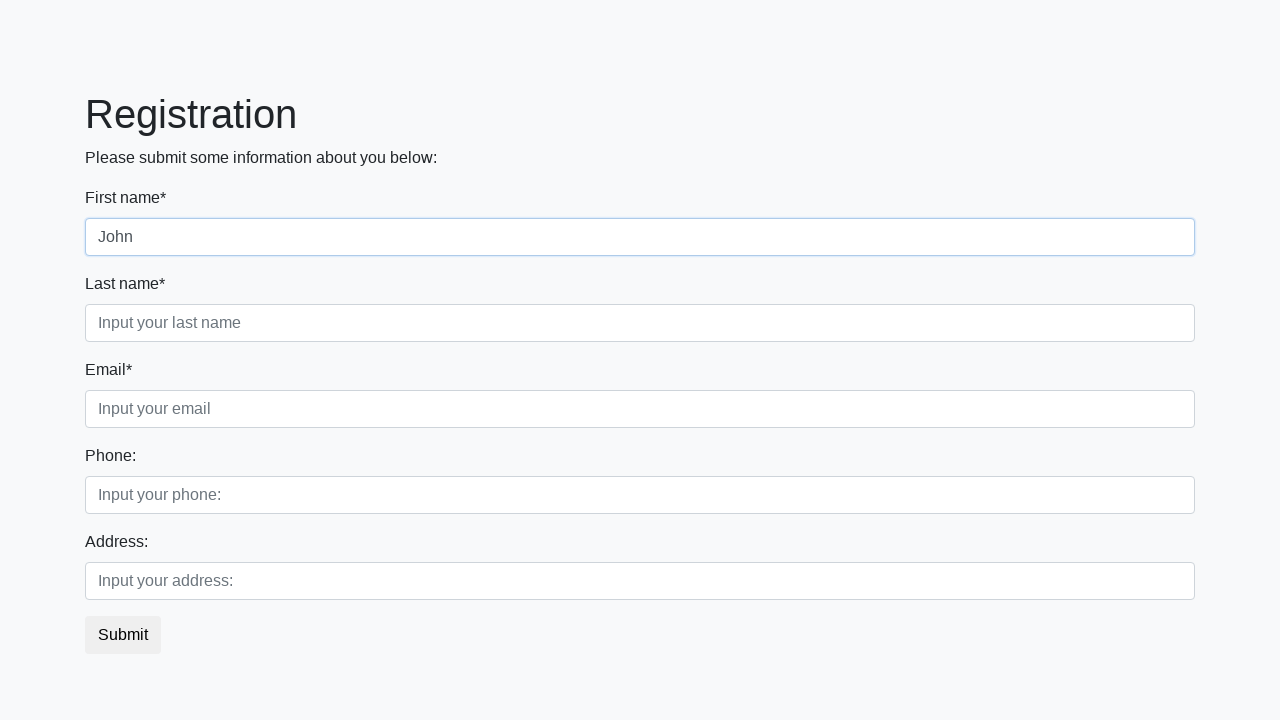

Filled last name field with 'Smith' on //input[@placeholder='Input your last name']
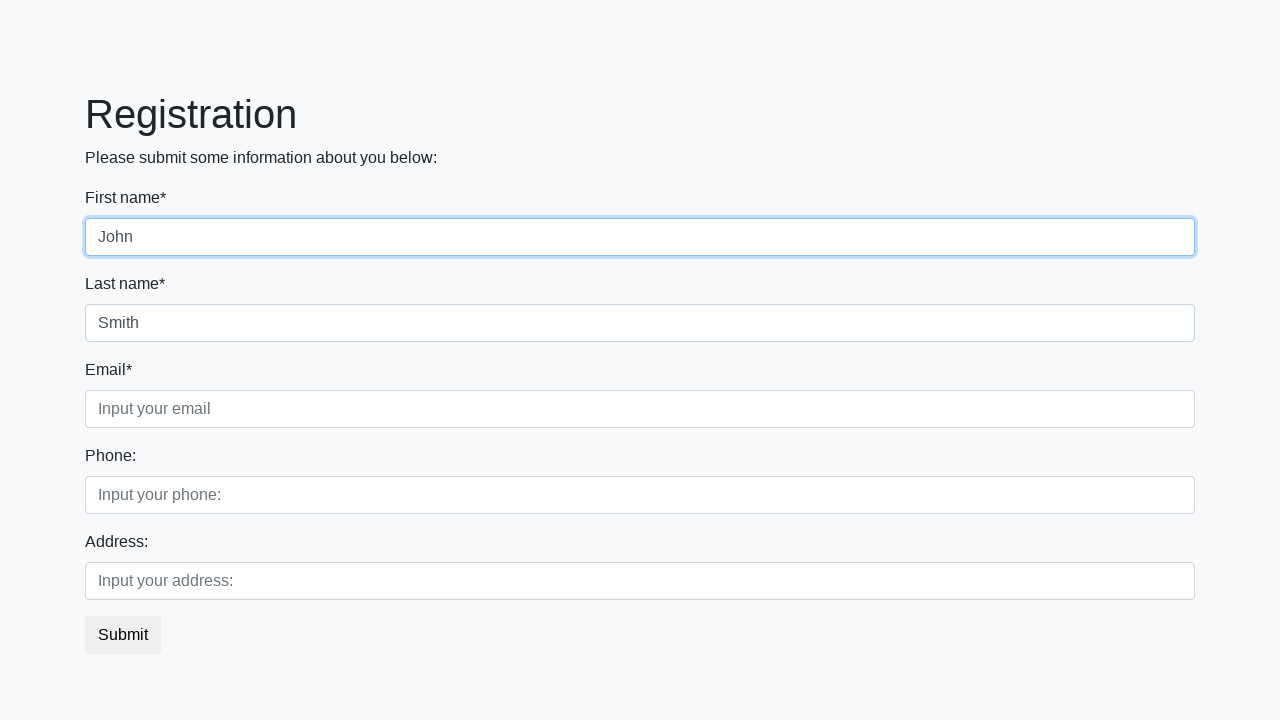

Filled email field with 'john.smith@example.com' on .form-control.third
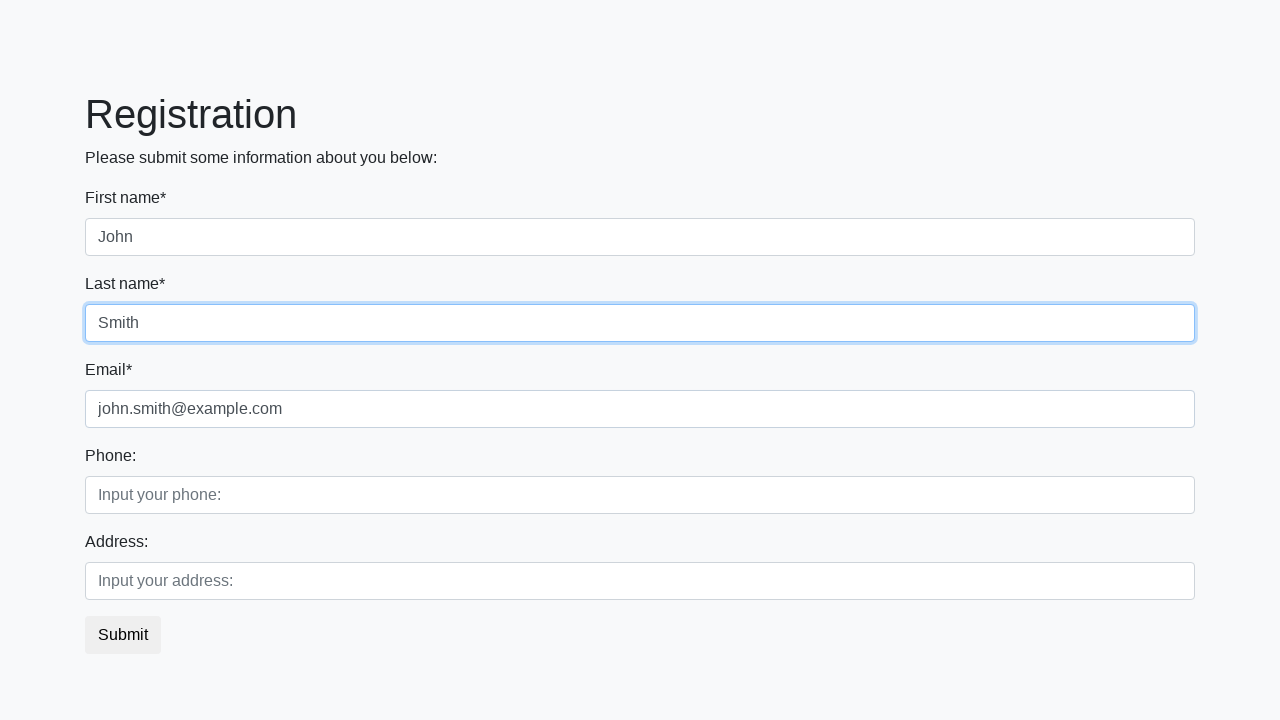

Clicked submit button to register at (123, 635) on button.btn
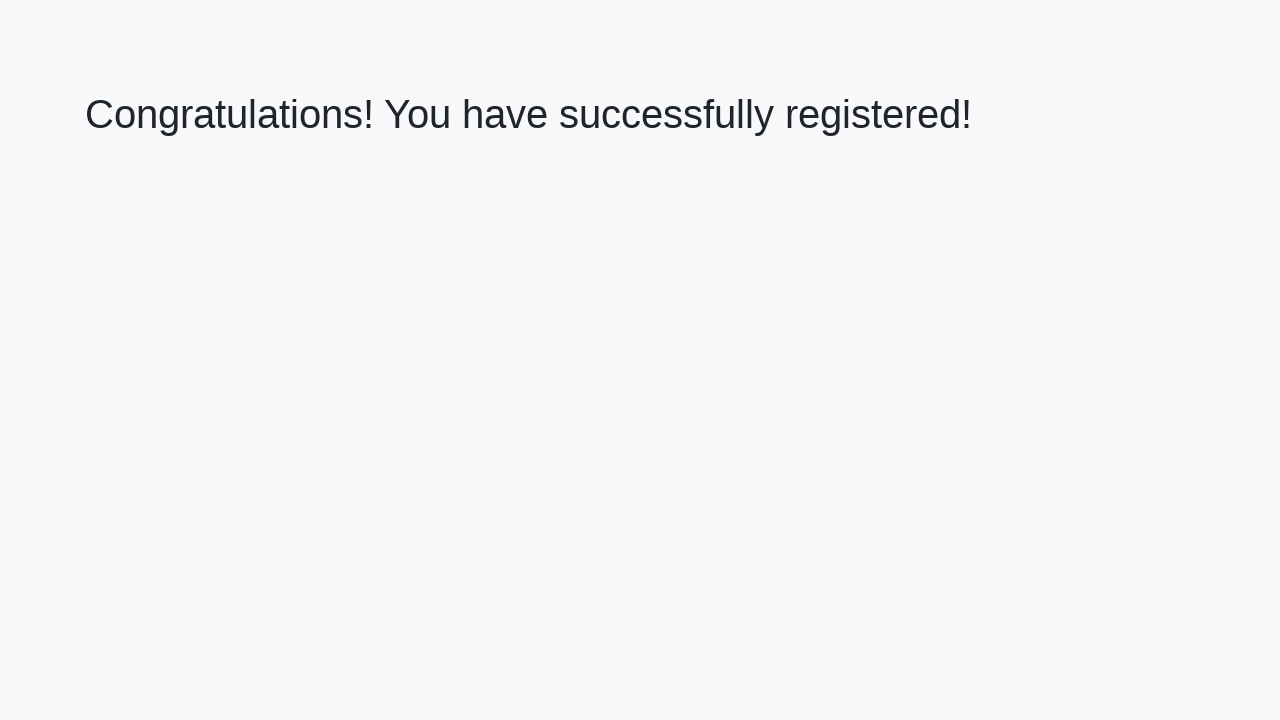

Success message heading appeared
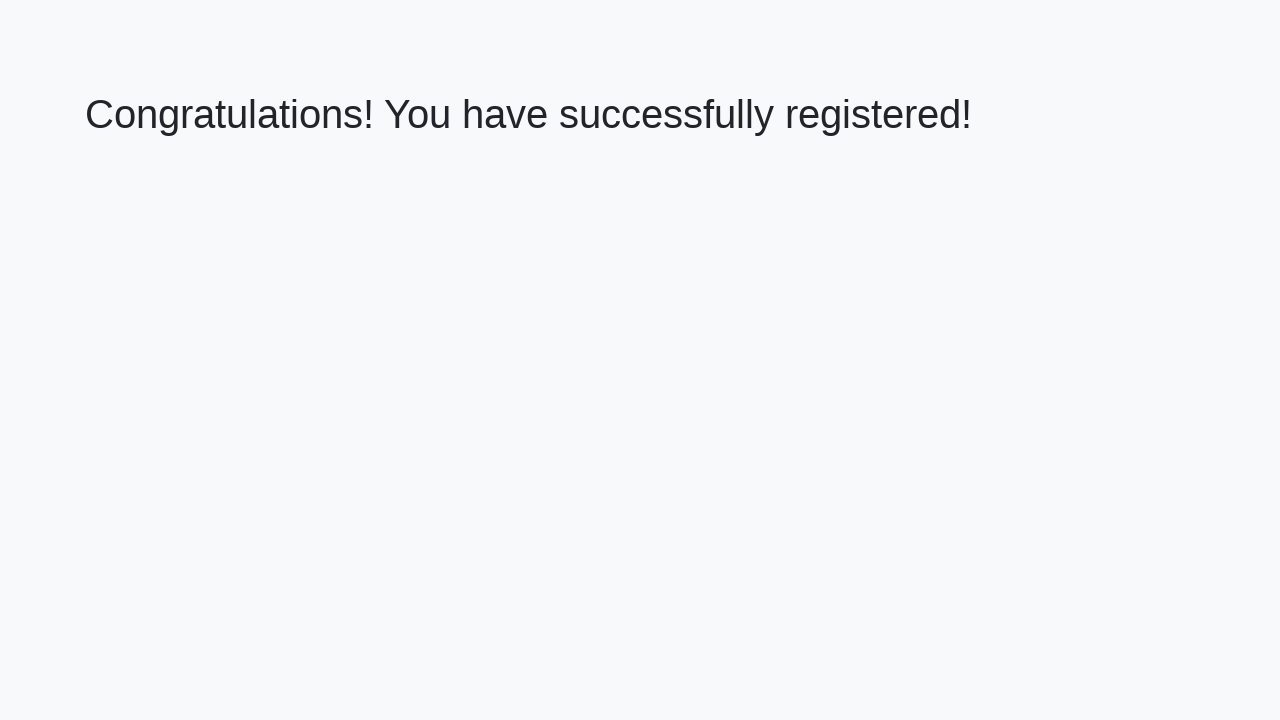

Verified success message: 'Congratulations! You have successfully registered!'
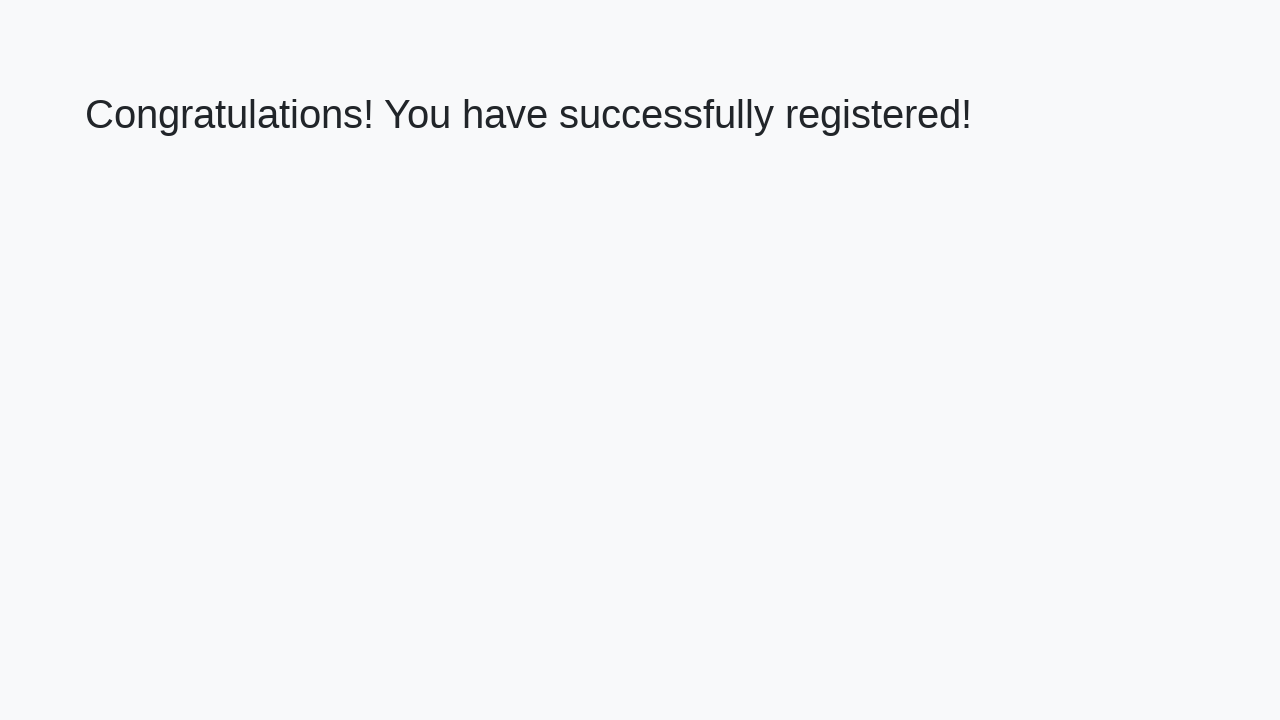

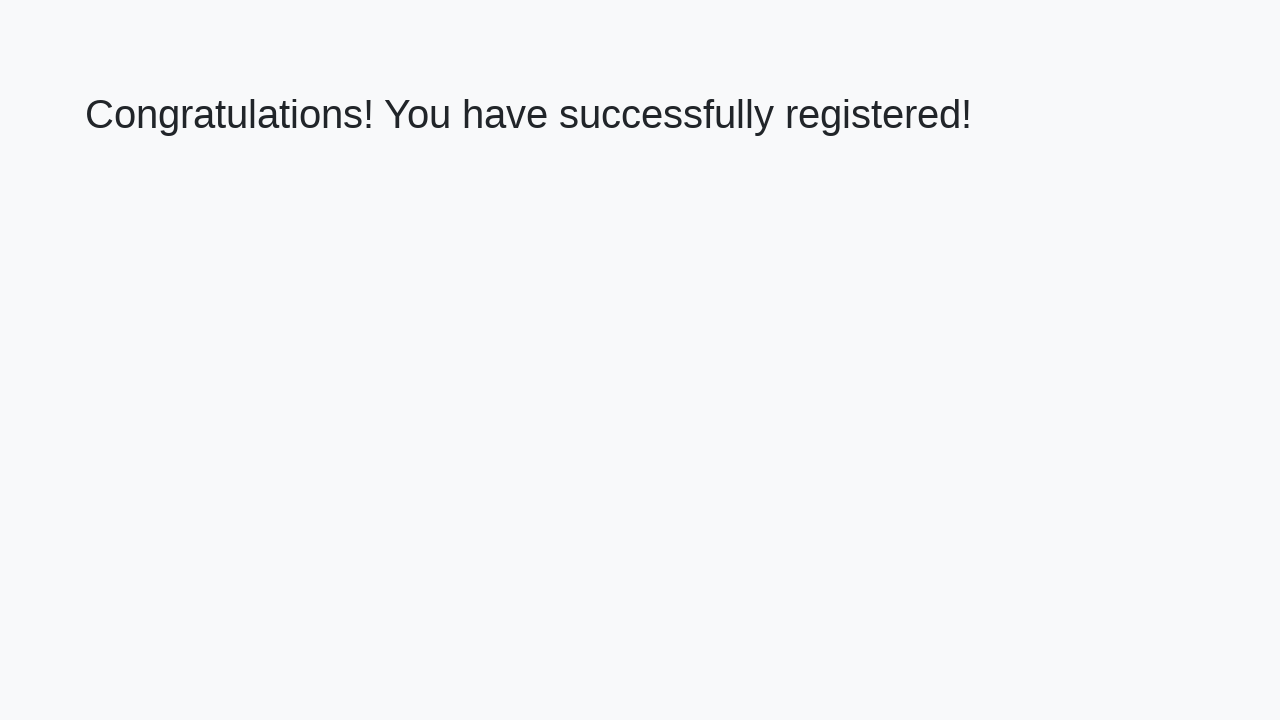